Clicks on a link by its text content and verifies navigation to the correct page

Starting URL: http://uitestingplayground.com/

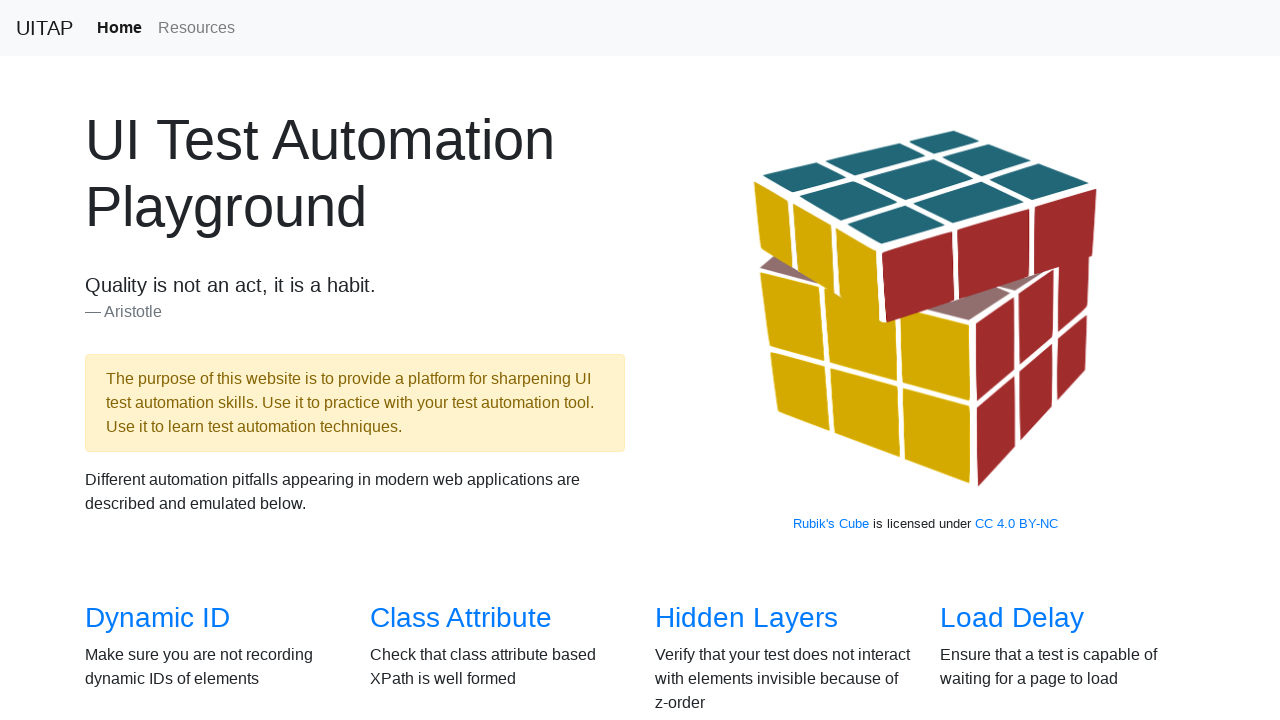

Clicked on 'Dynamic ID' link by text at (158, 618) on text=Dynamic ID
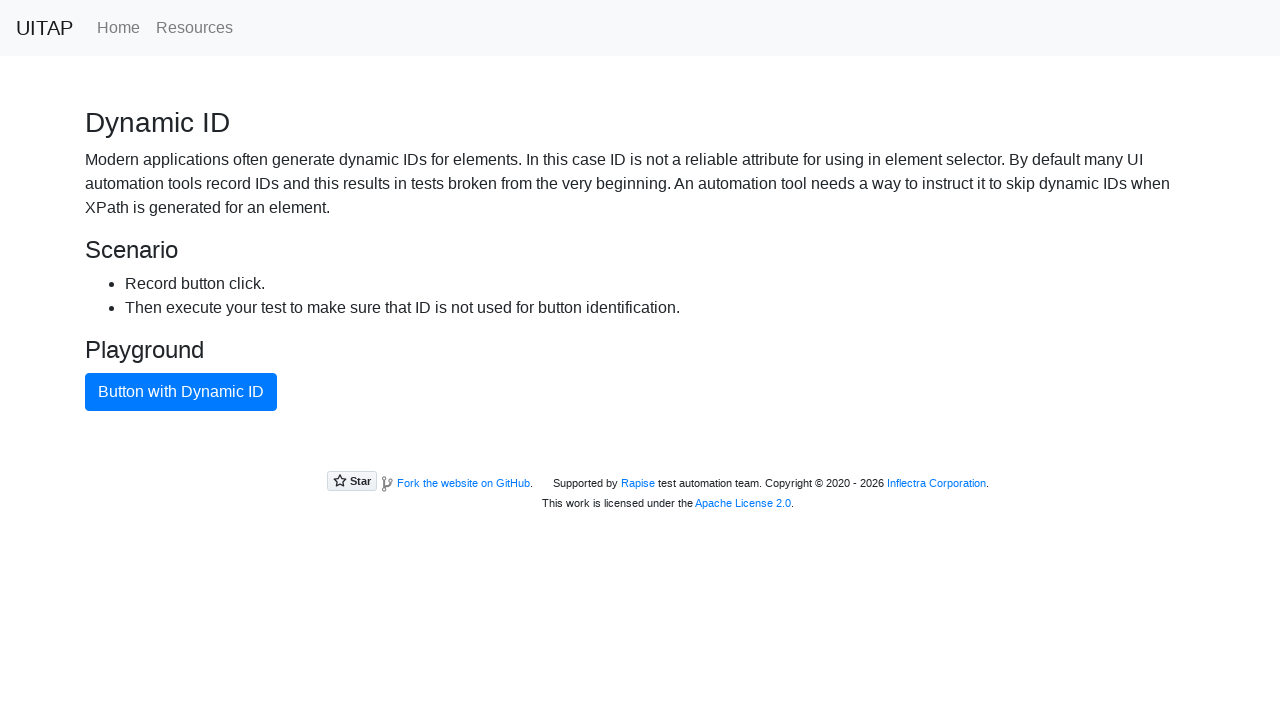

Verified navigation to Dynamic ID page - URL contains 'dynamicid'
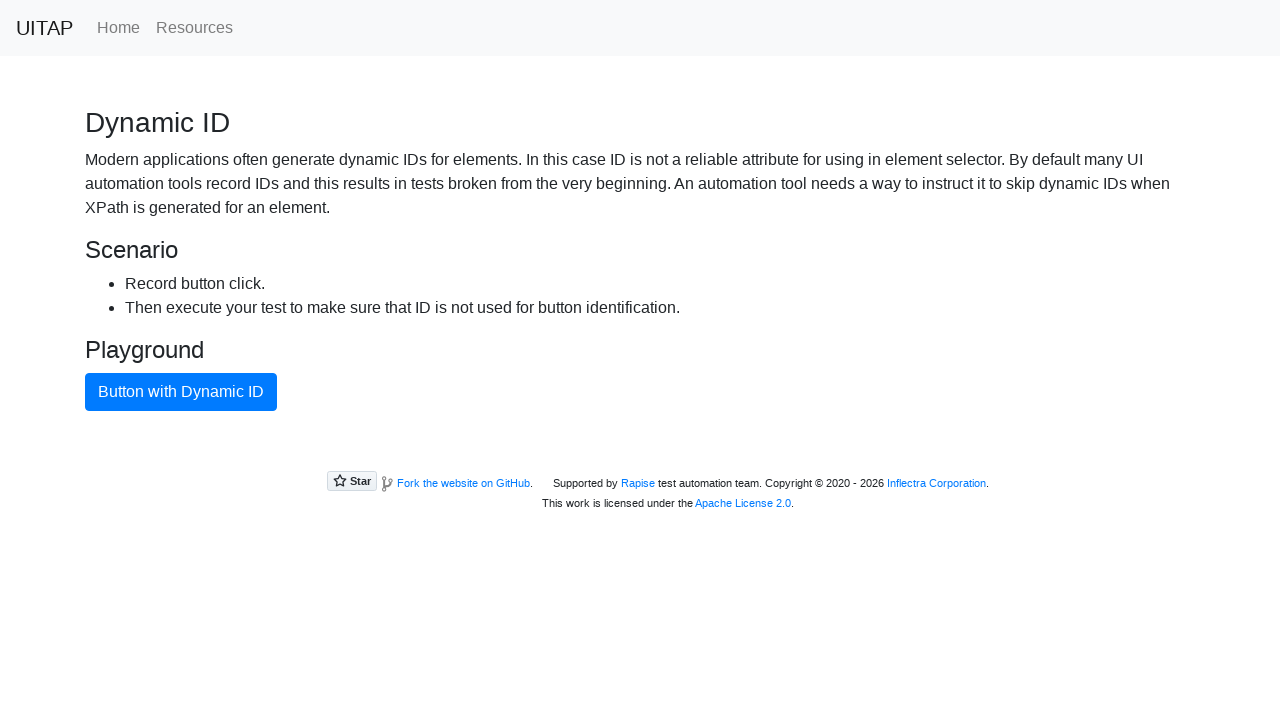

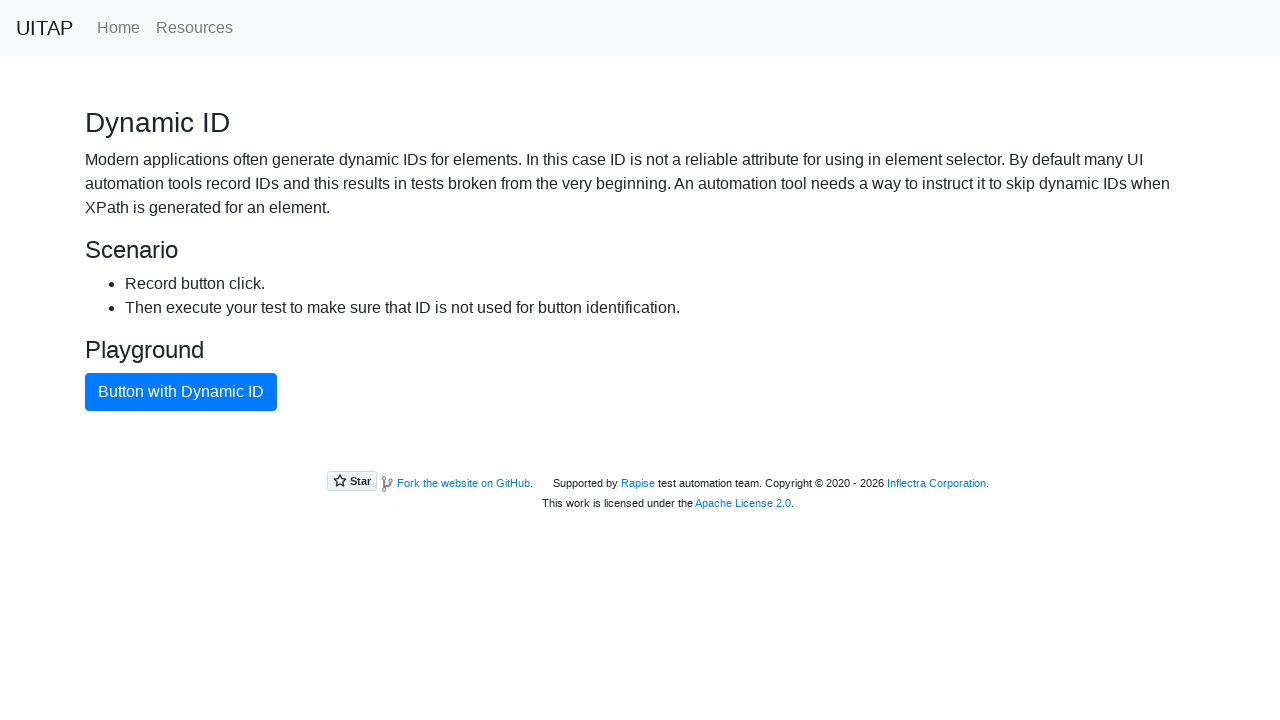